Tests dropdown/select menu functionality on DemoQA site by selecting options using different methods (by index, by value, by visible text) and interacting with both single and multi-select dropdowns

Starting URL: https://demoqa.com/select-menu/

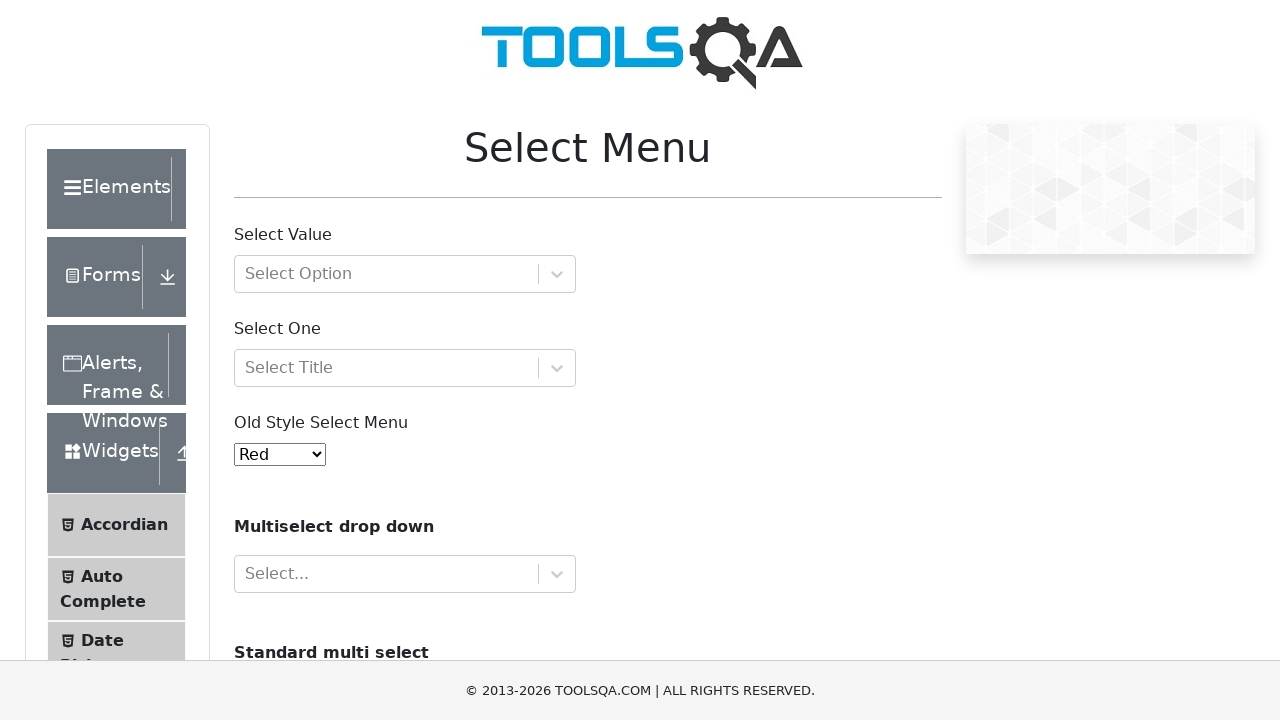

Selected 'Yellow' from oldSelectMenu dropdown by index 3 on //*[@id='oldSelectMenu']
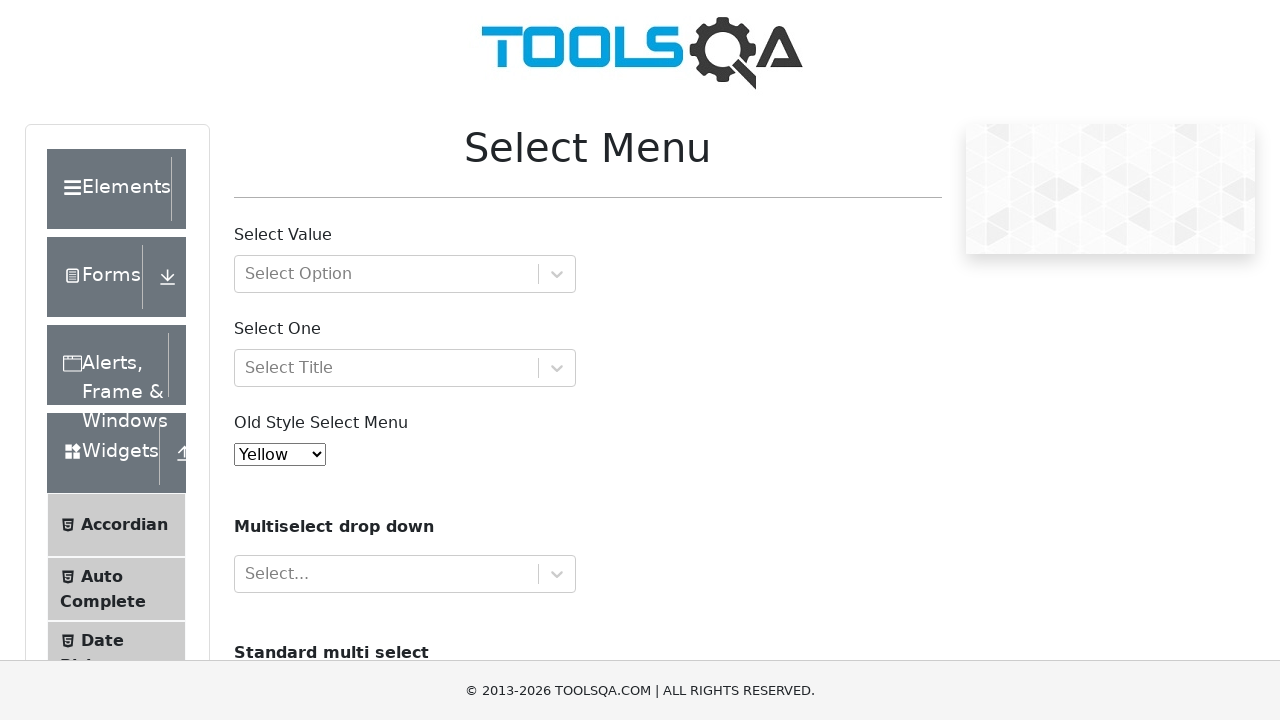

Selected 'Purple' from oldSelectMenu dropdown by value '6' on #oldSelectMenu
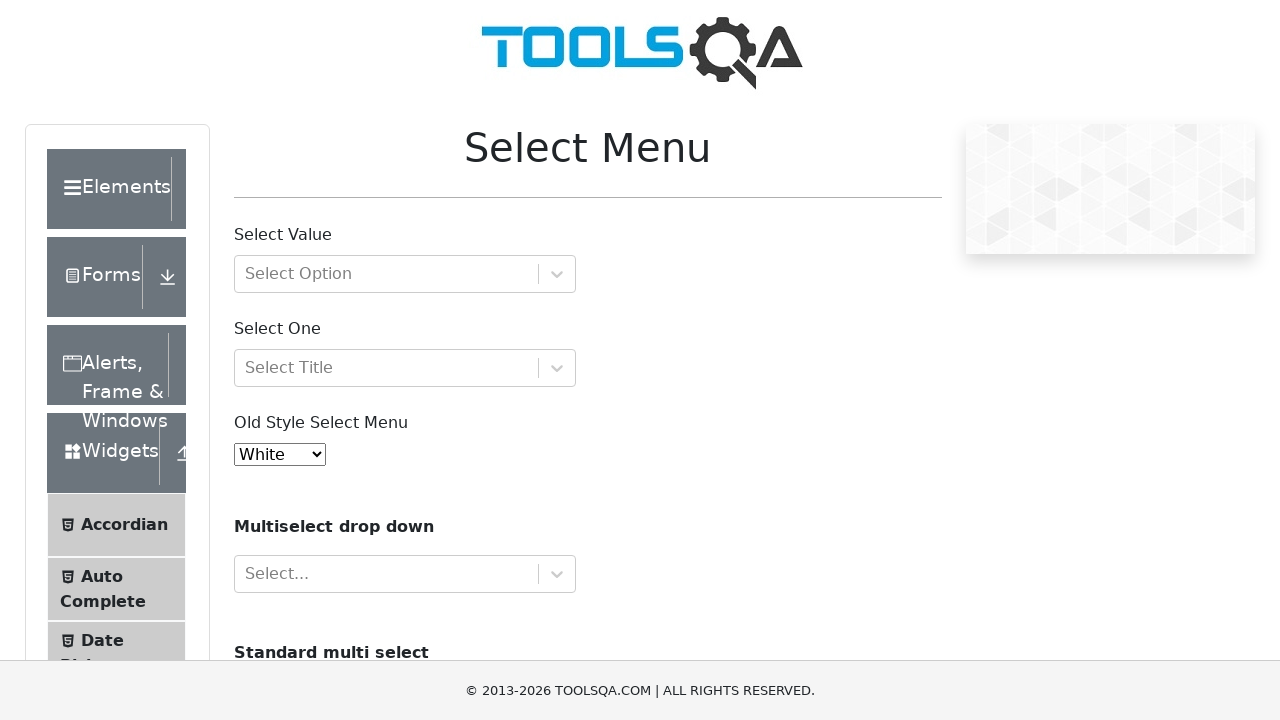

Selected 'White' from oldSelectMenu dropdown by visible text on #oldSelectMenu
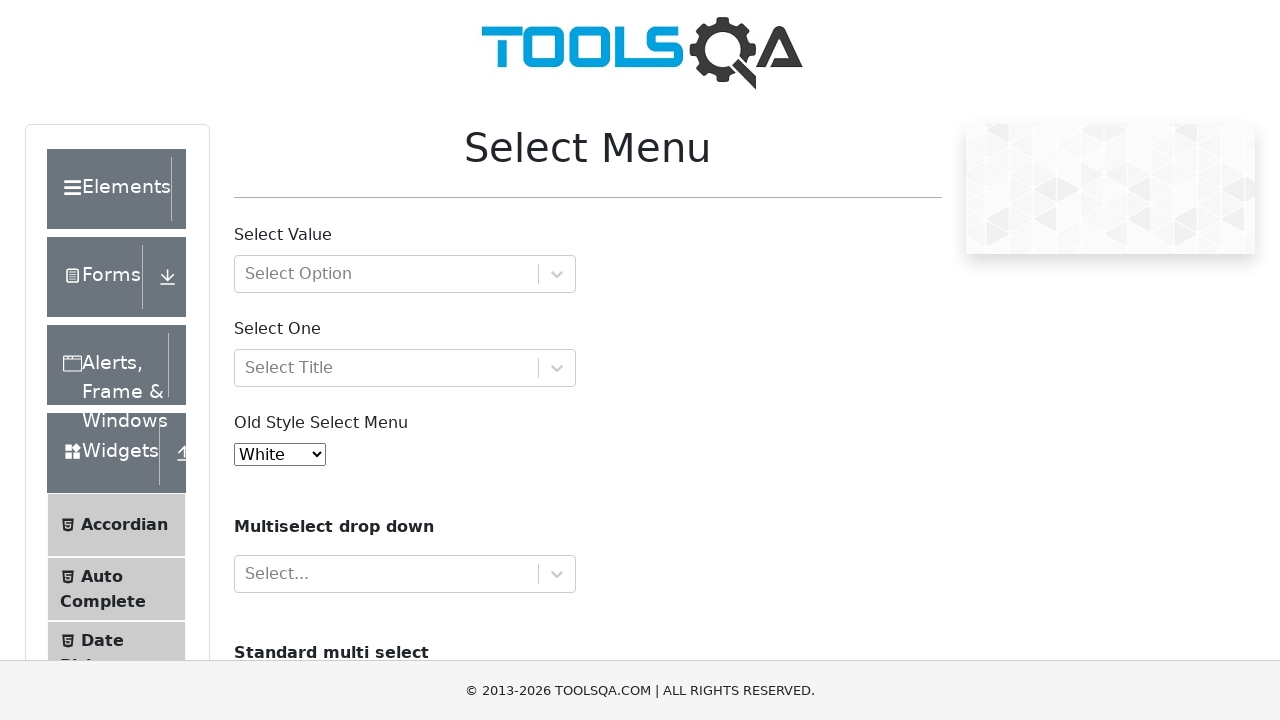

Selected multiple options from cars multi-select dropdown by indices [1, 2] on #cars
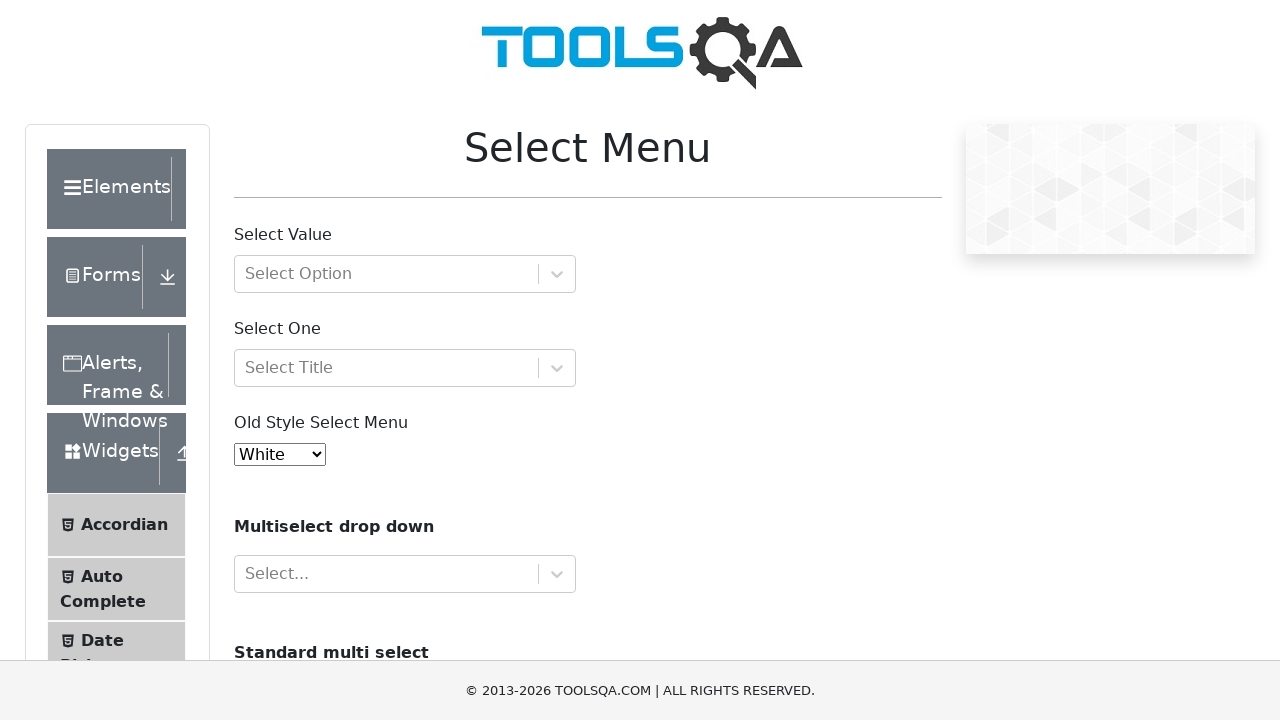

Selected 'Volvo' and 'Audi' from cars multi-select dropdown by values on #cars
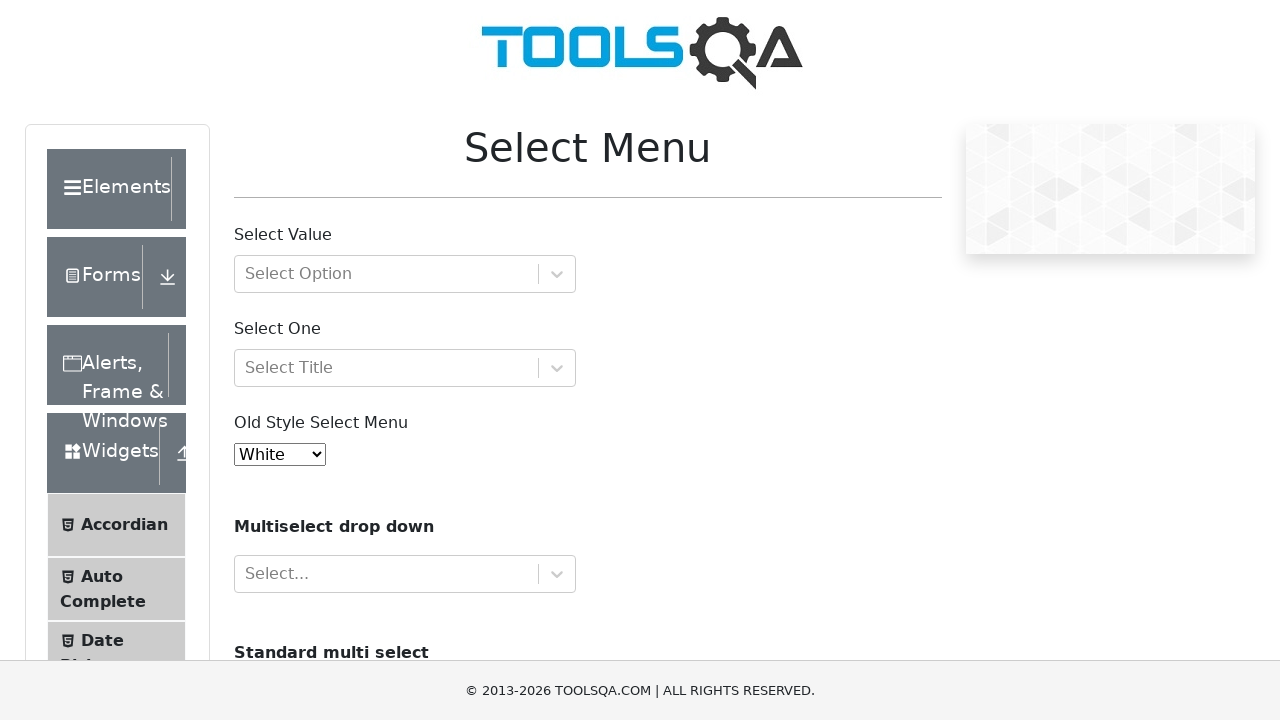

Selected 'Volvo' and 'Opel' from cars multi-select dropdown by visible text on #cars
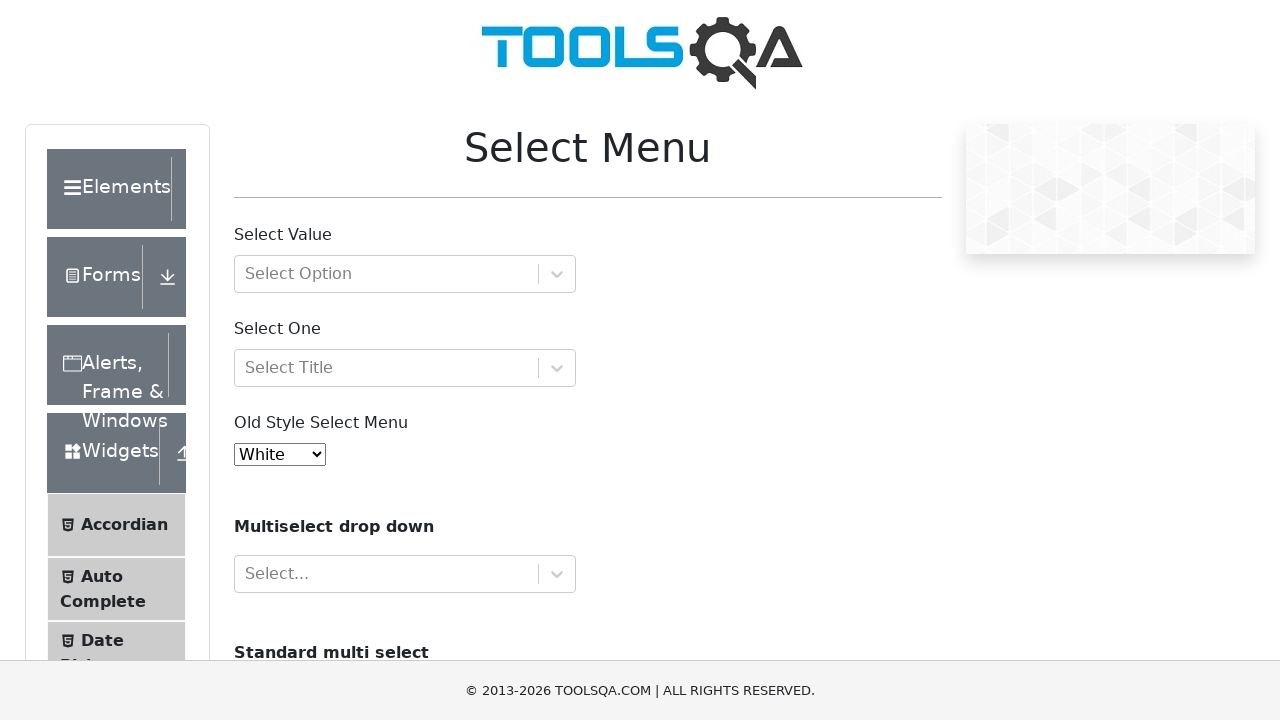

Waited for oldSelectMenu dropdown to be visible
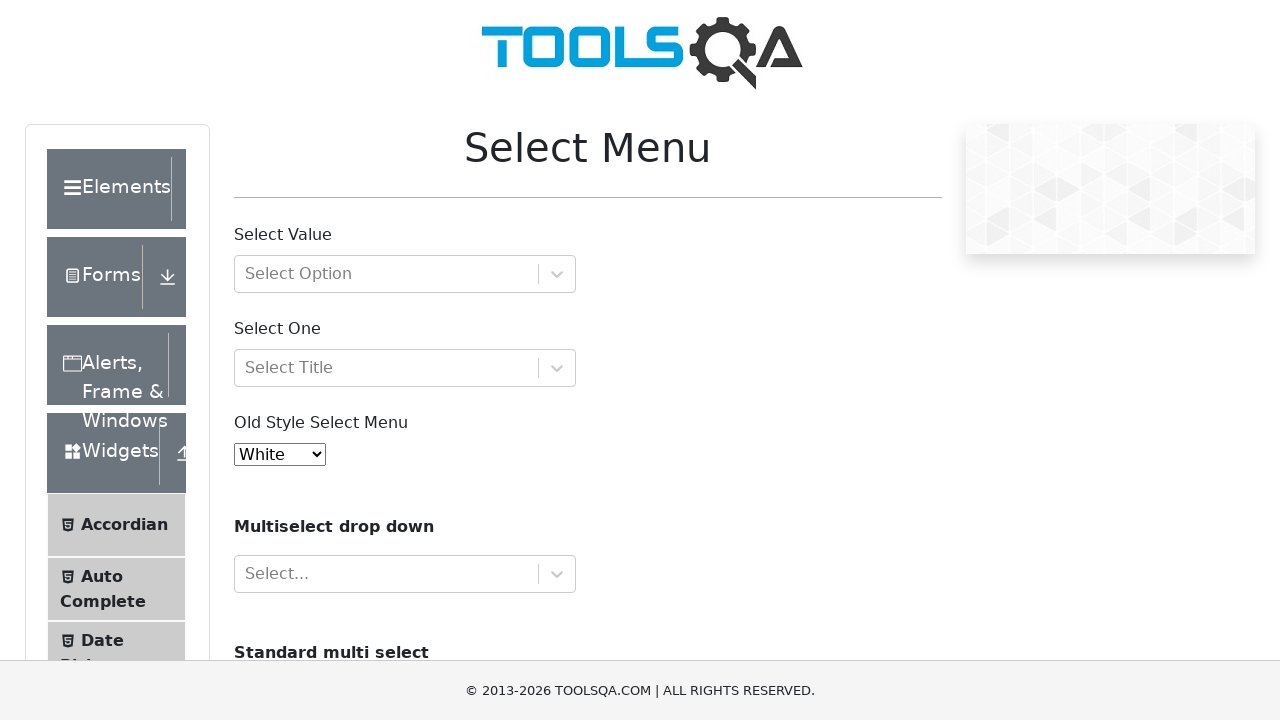

Waited for cars multi-select dropdown to be visible
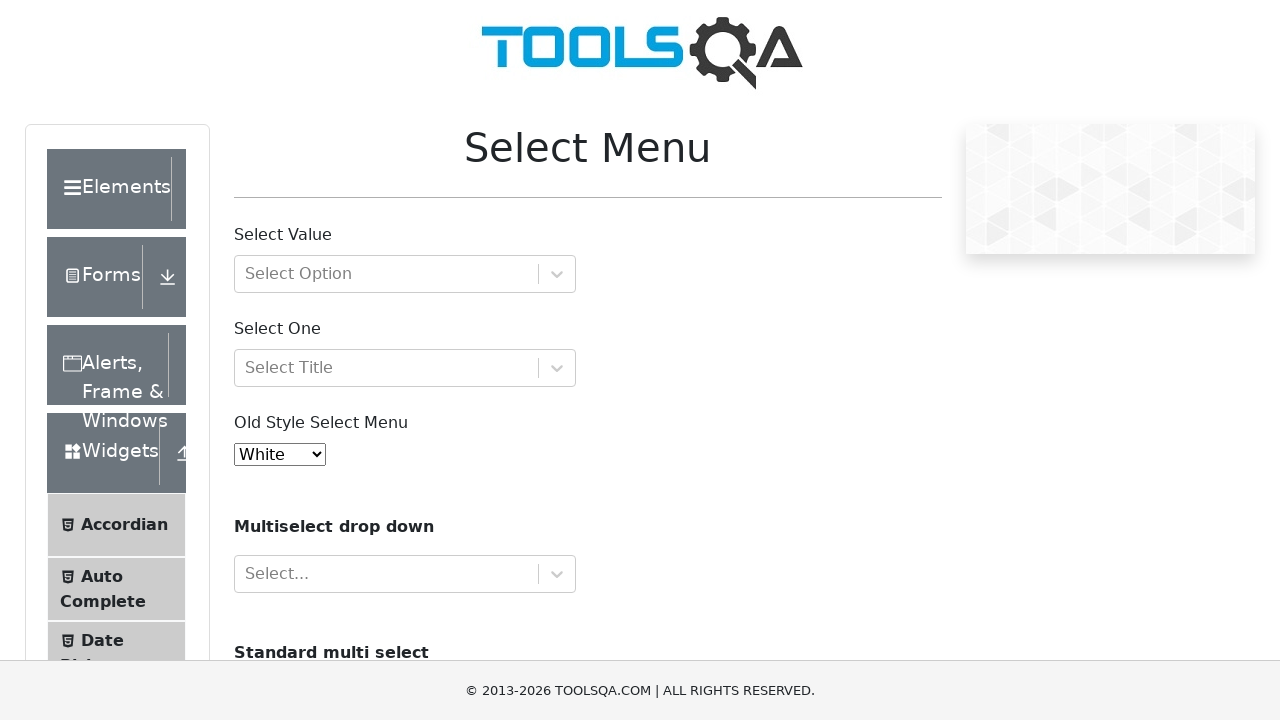

Deselected all options from cars multi-select dropdown
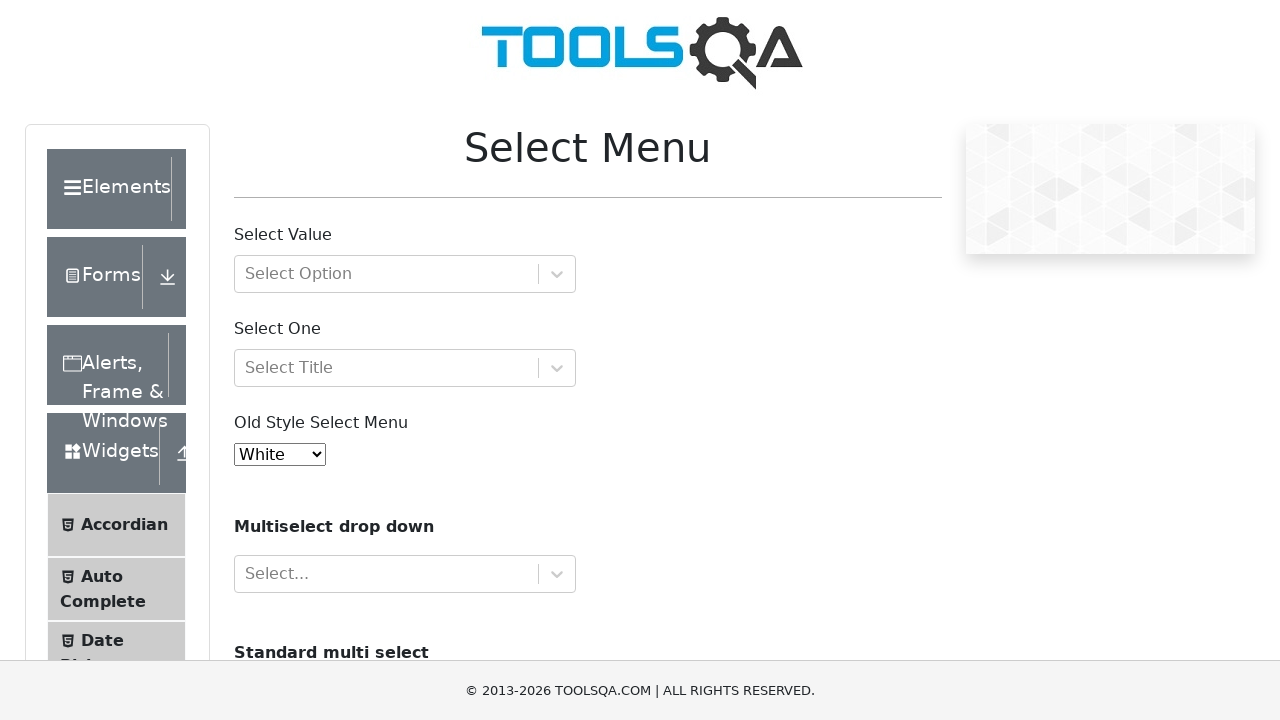

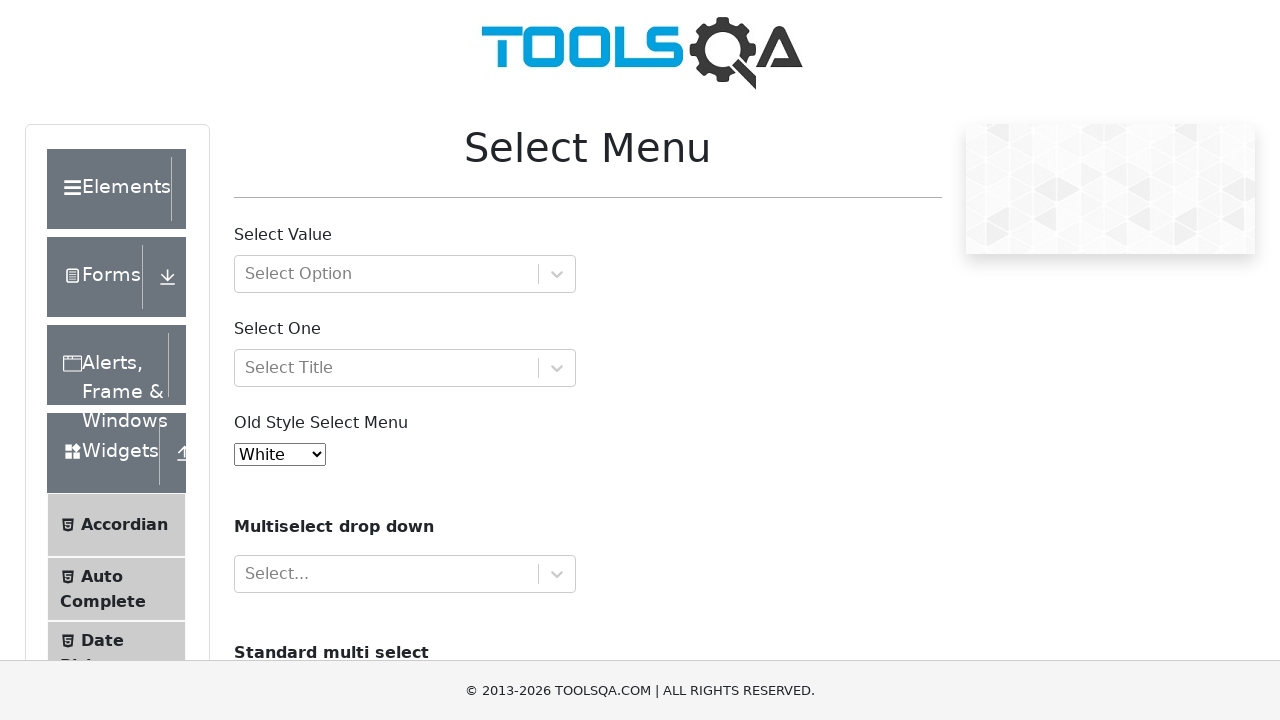